Tests cookie deletion functionality by navigating to GitHub, deleting all cookies, and verifying the cookies are cleared. Also tests that deleting non-existing cookies is a no-op.

Starting URL: https://github.com/

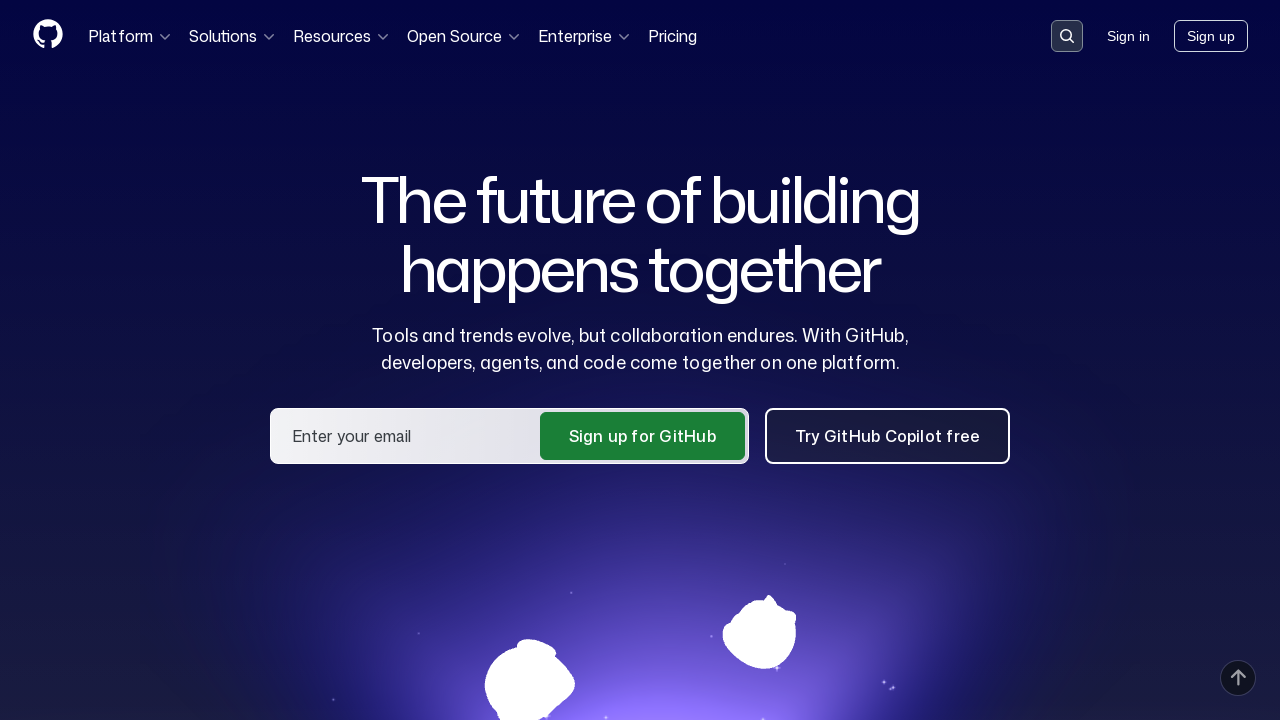

Navigated to GitHub homepage
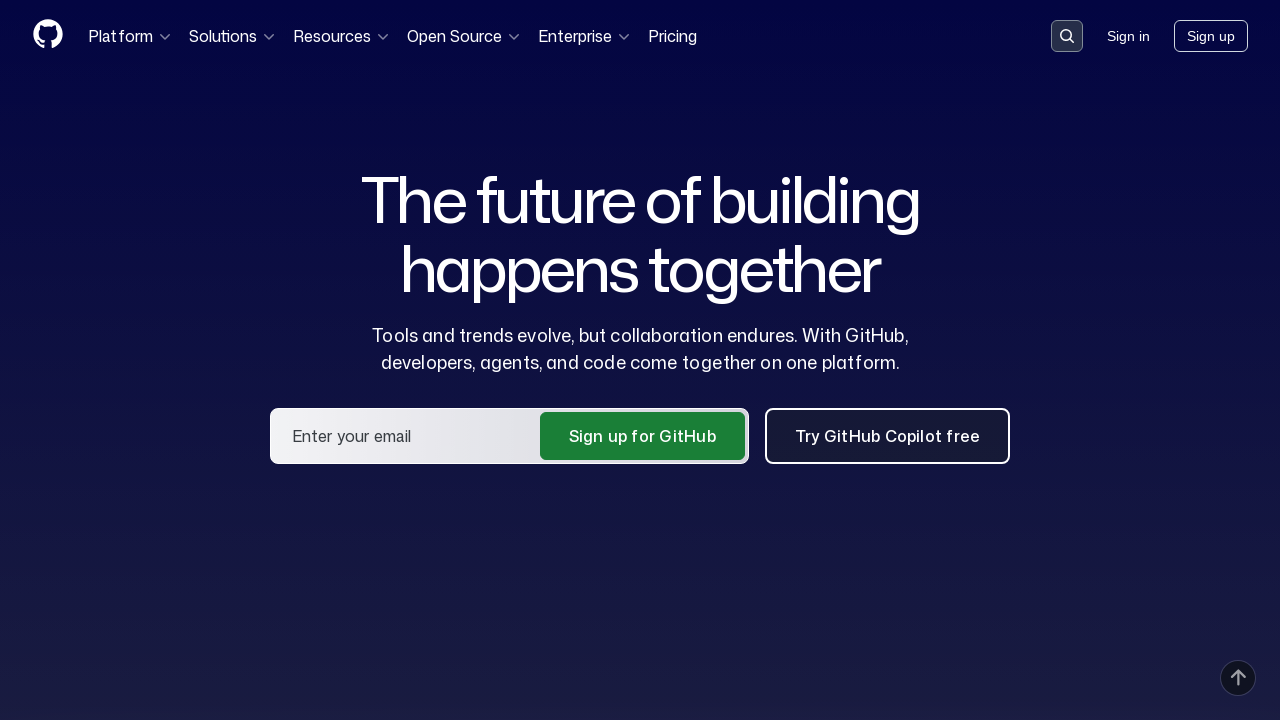

Retrieved cookies from context
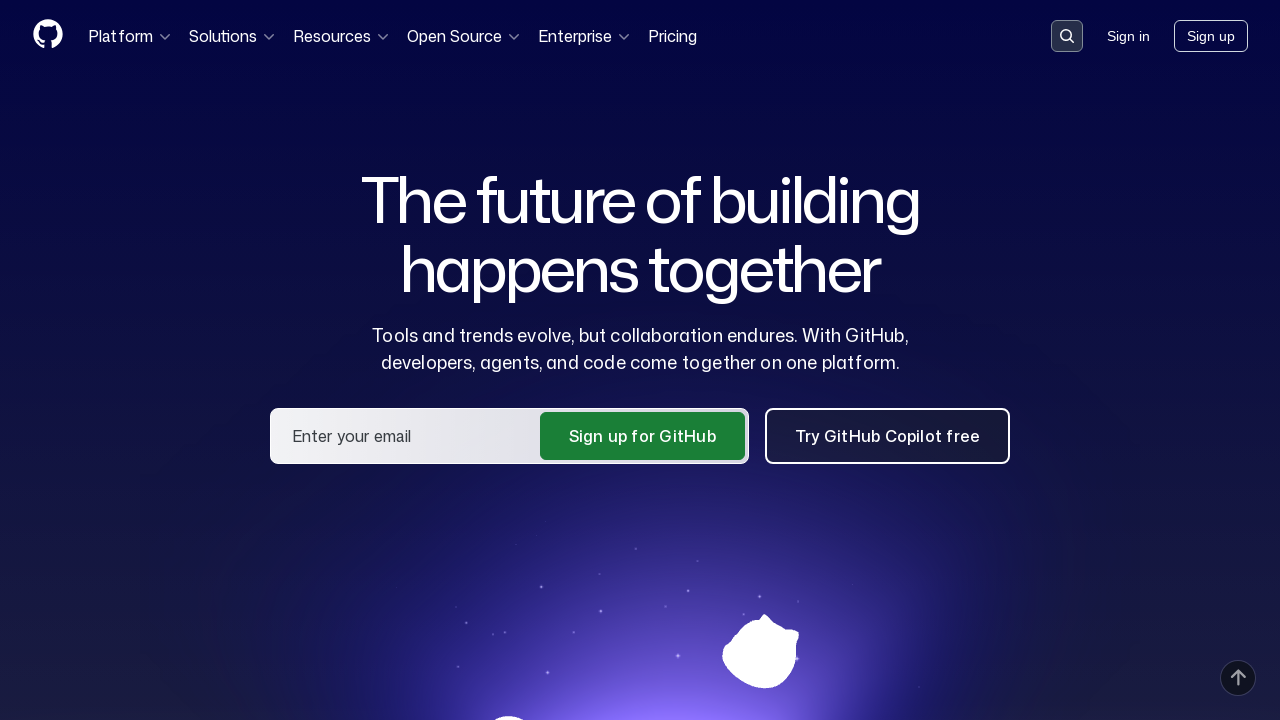

Verified that cookies are present
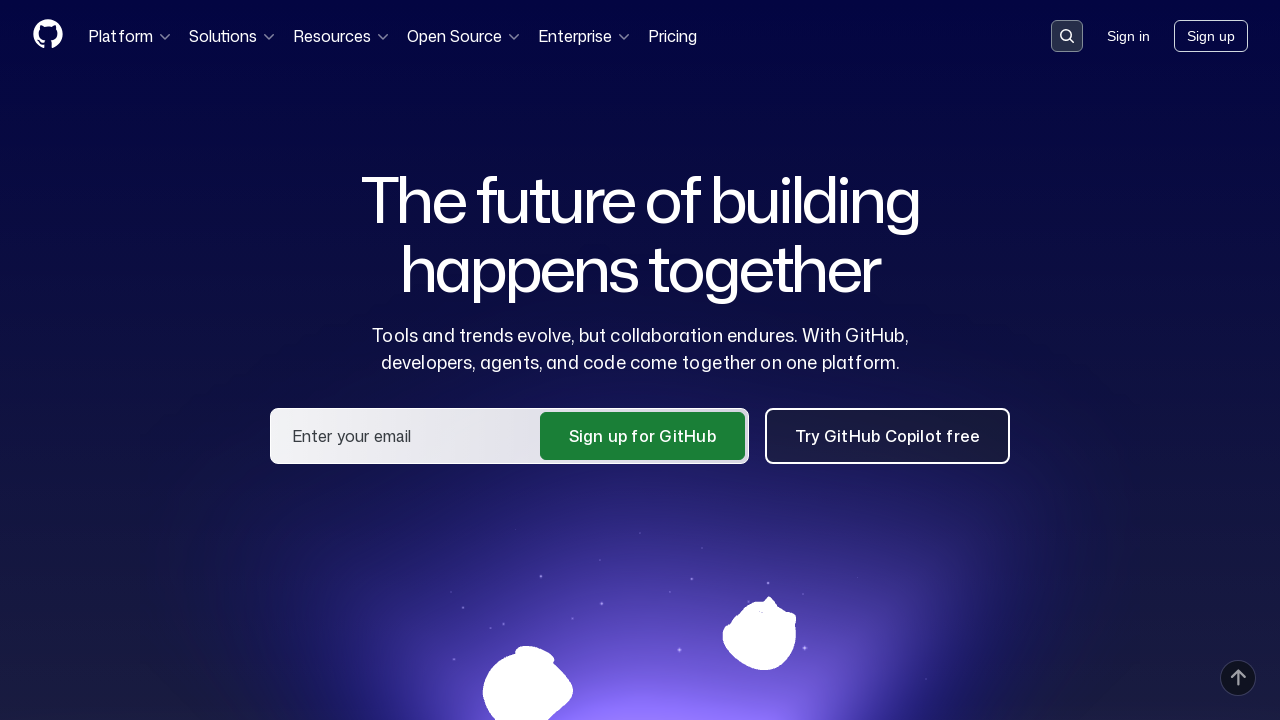

Cleared all cookies from context
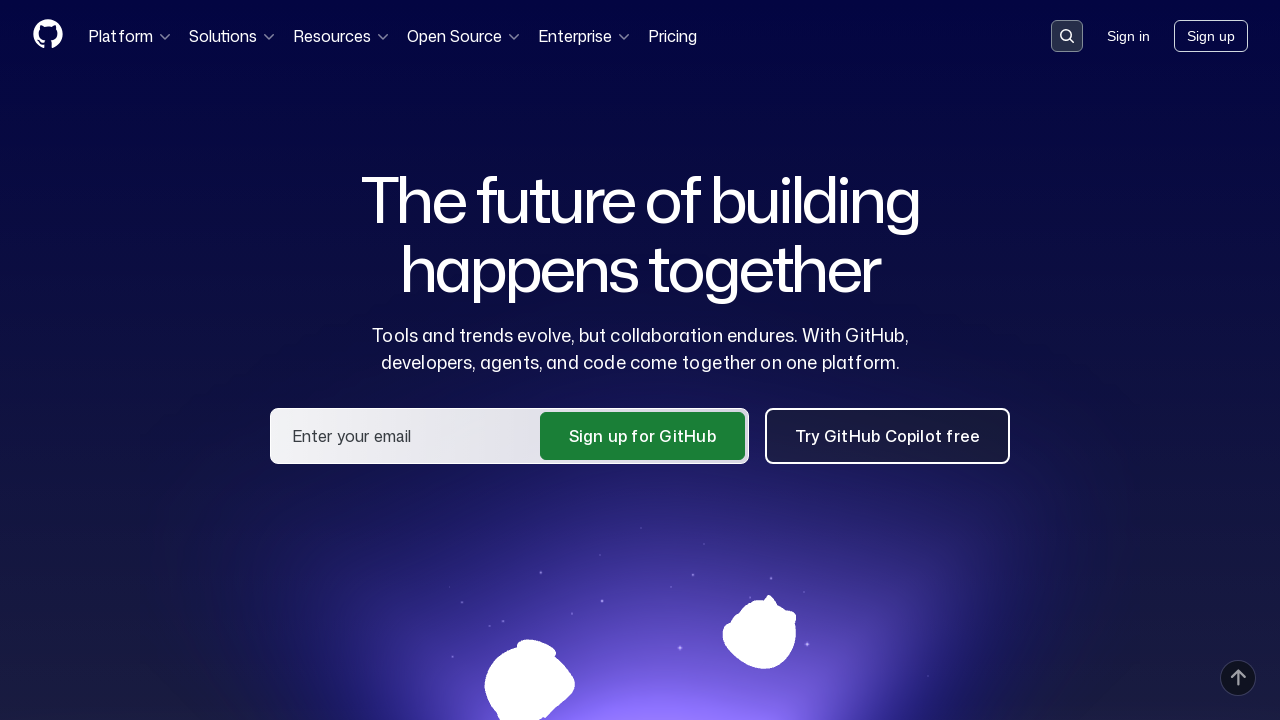

Retrieved cookies after clearing
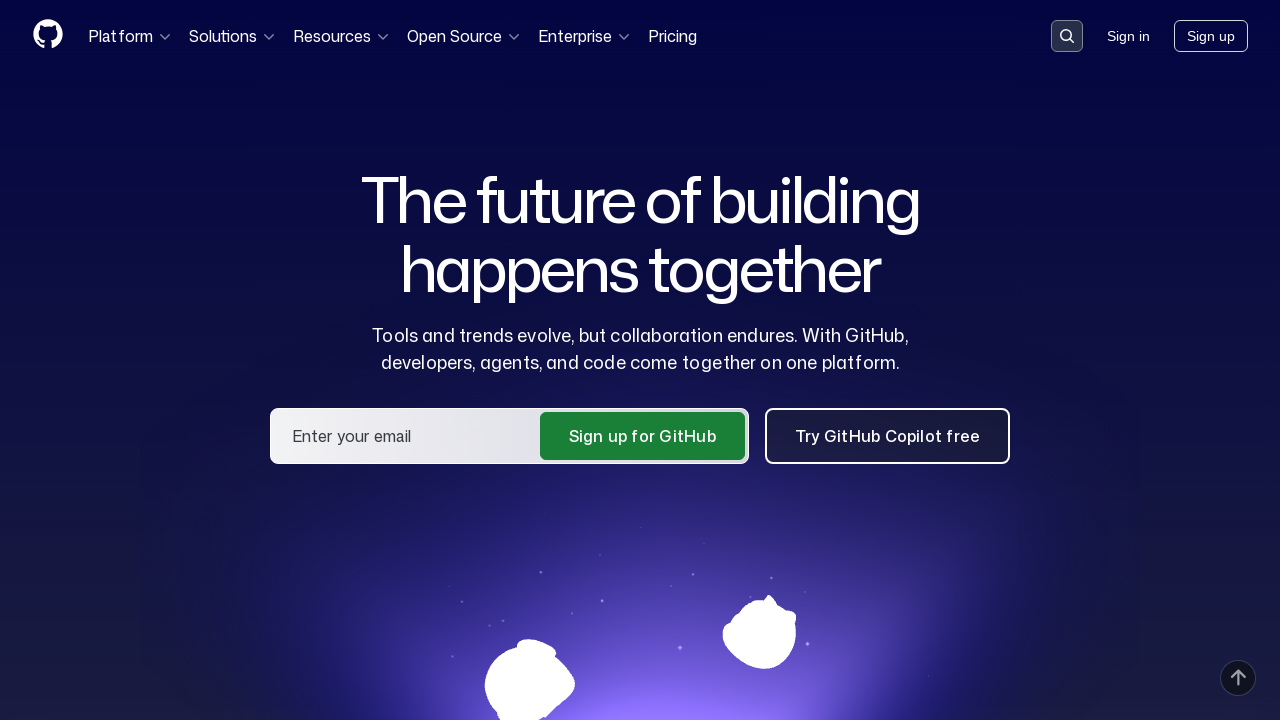

Verified all cookies were successfully deleted
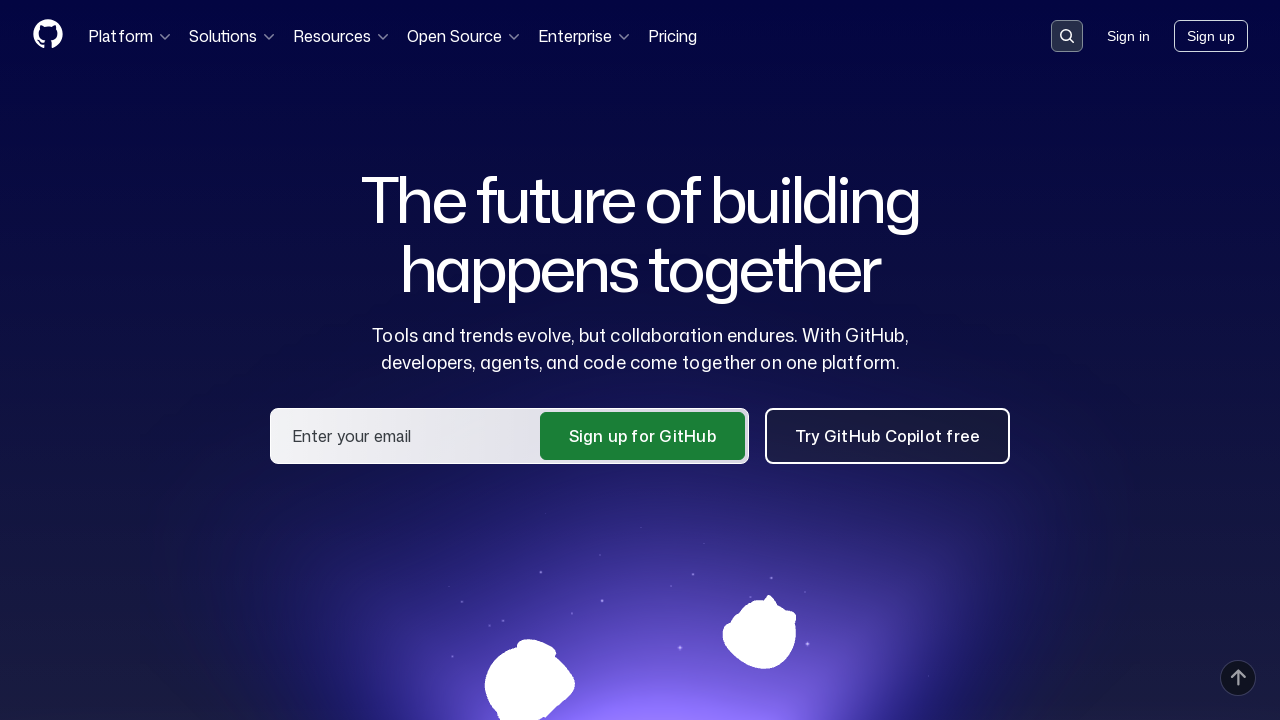

Cleared cookies again (no-op test)
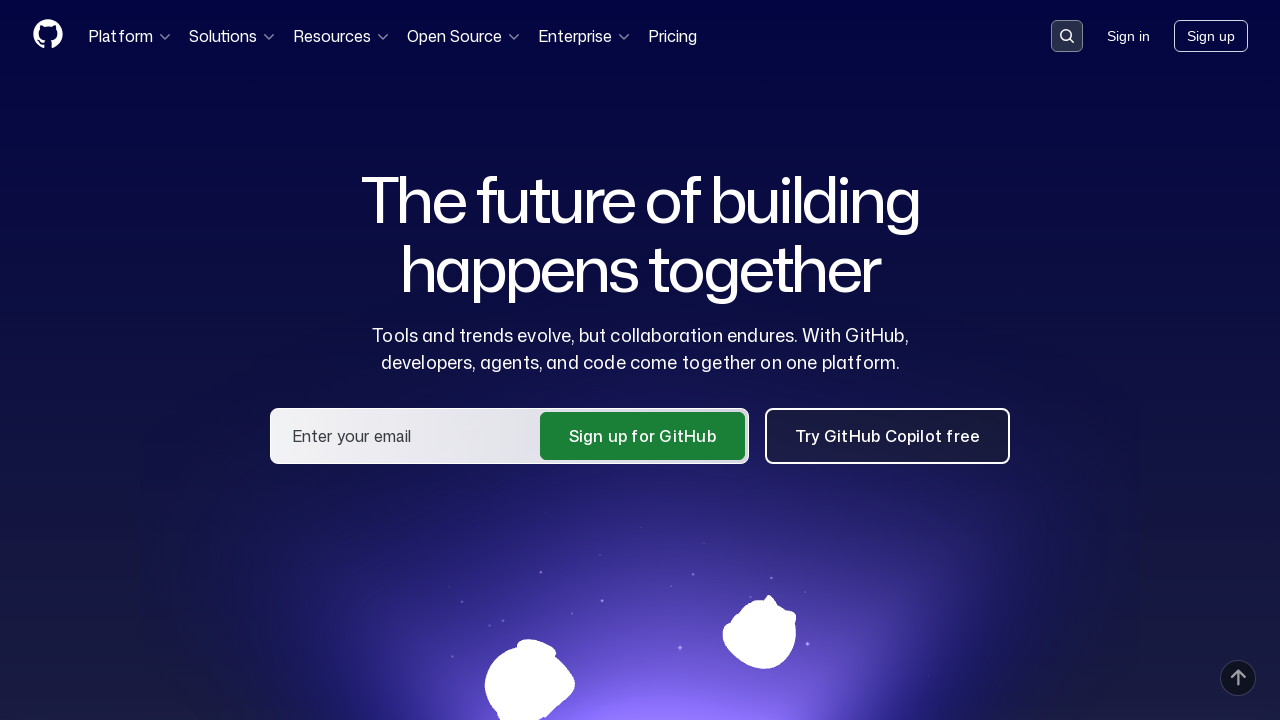

Retrieved cookies after second clear attempt
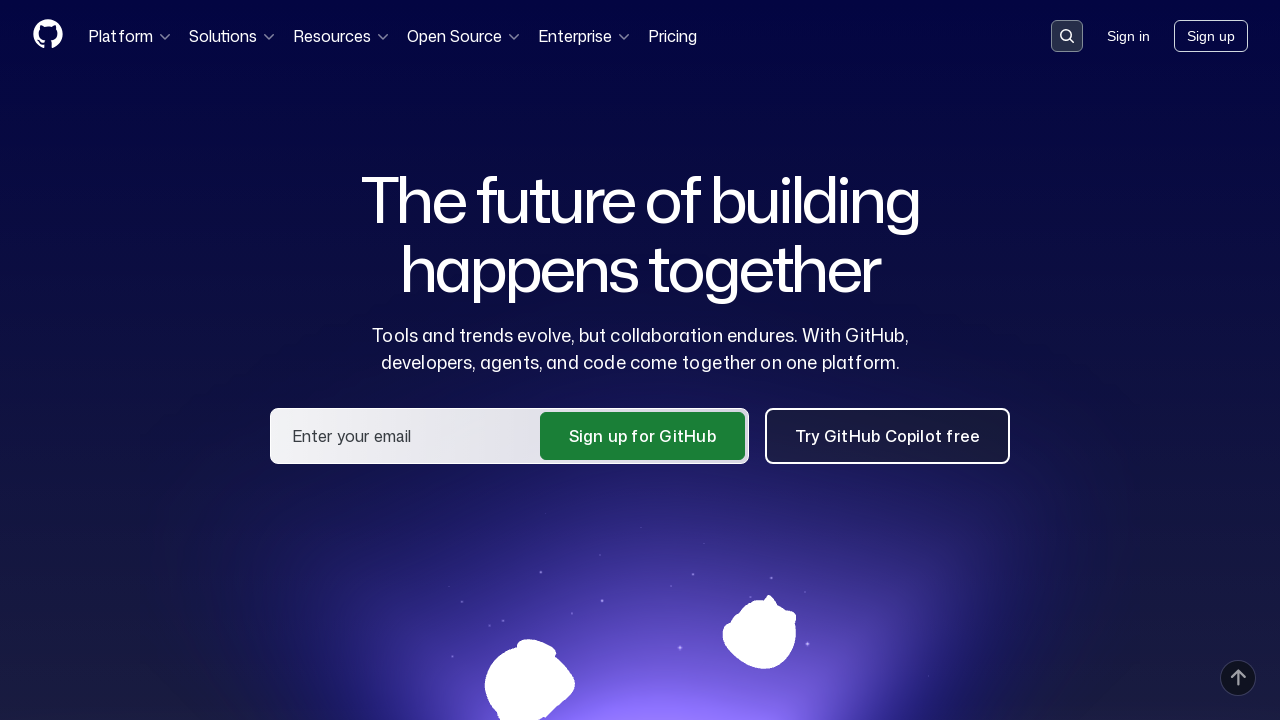

Verified cookies remain deleted after no-op clear
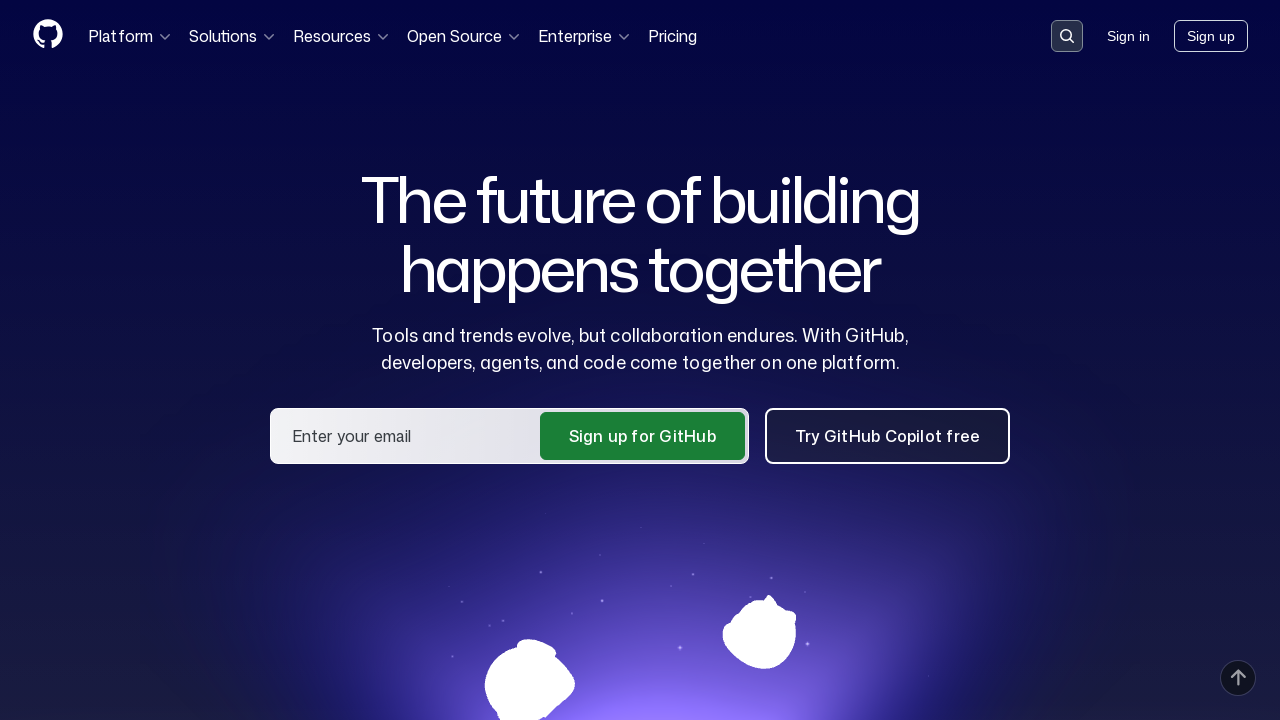

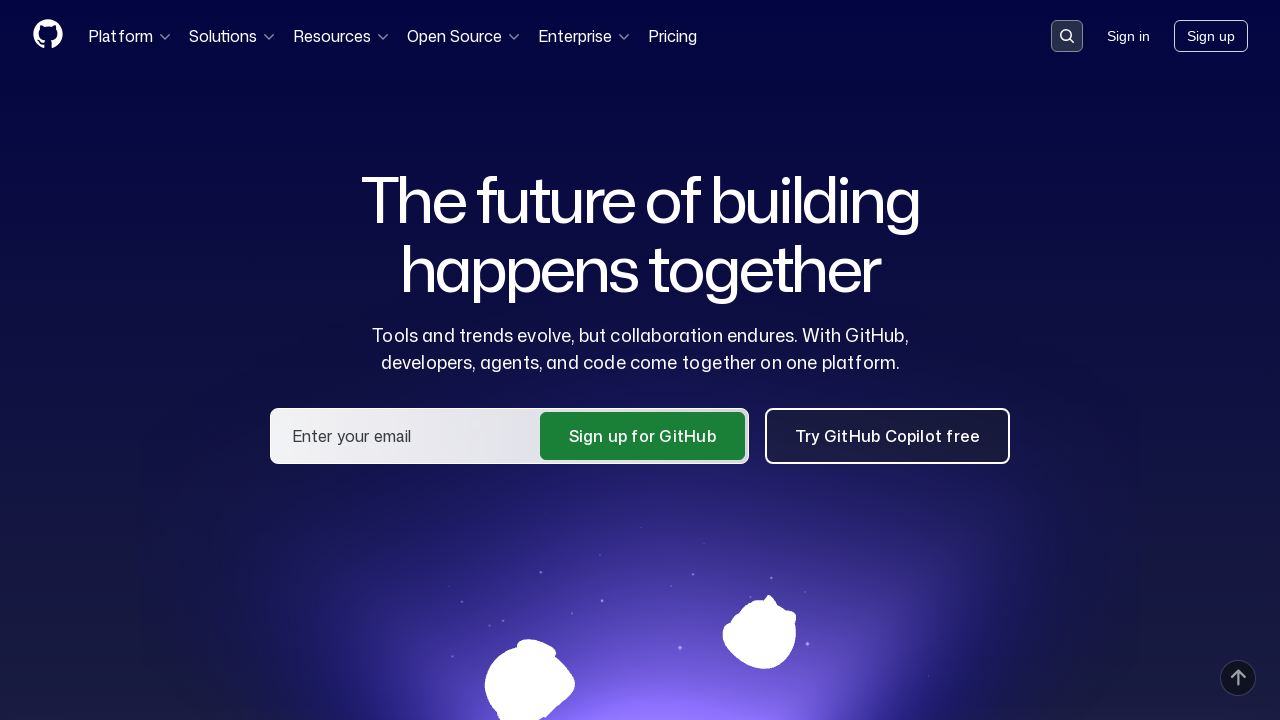